Tests the California wildfire tracker page by clicking the alphabetical sort button, waiting for the table to load, and navigating through multiple pages of wildfire data using the Next button.

Starting URL: https://calmatters.org/california-wildfire-map-tracker/?gad_source=1&gclid=Cj0KCQiAy8K8BhCZARIsAKJ8sfS4CG-Qk4fQSwk5ySvizY-3O19Q8aoNgLVKRs9YyAmd-QK2evxiS-saAgVBEALw_wcB

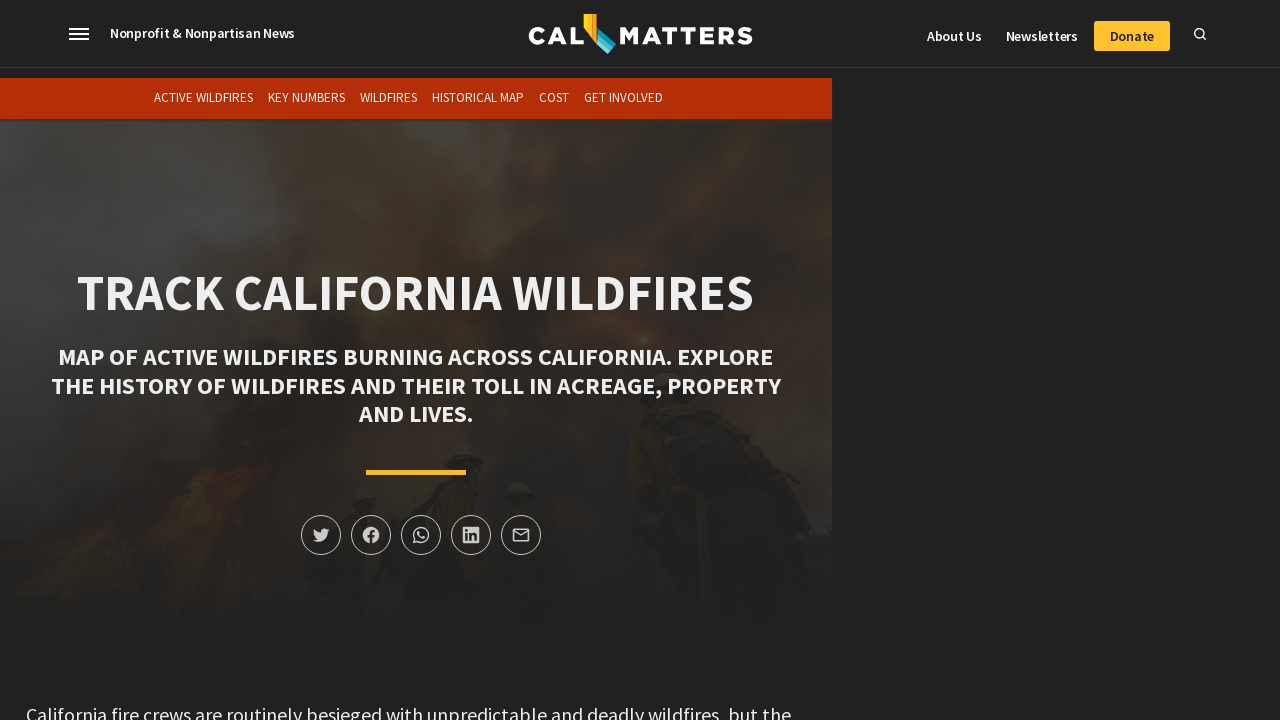

Waited for alphabetical sort button to become visible
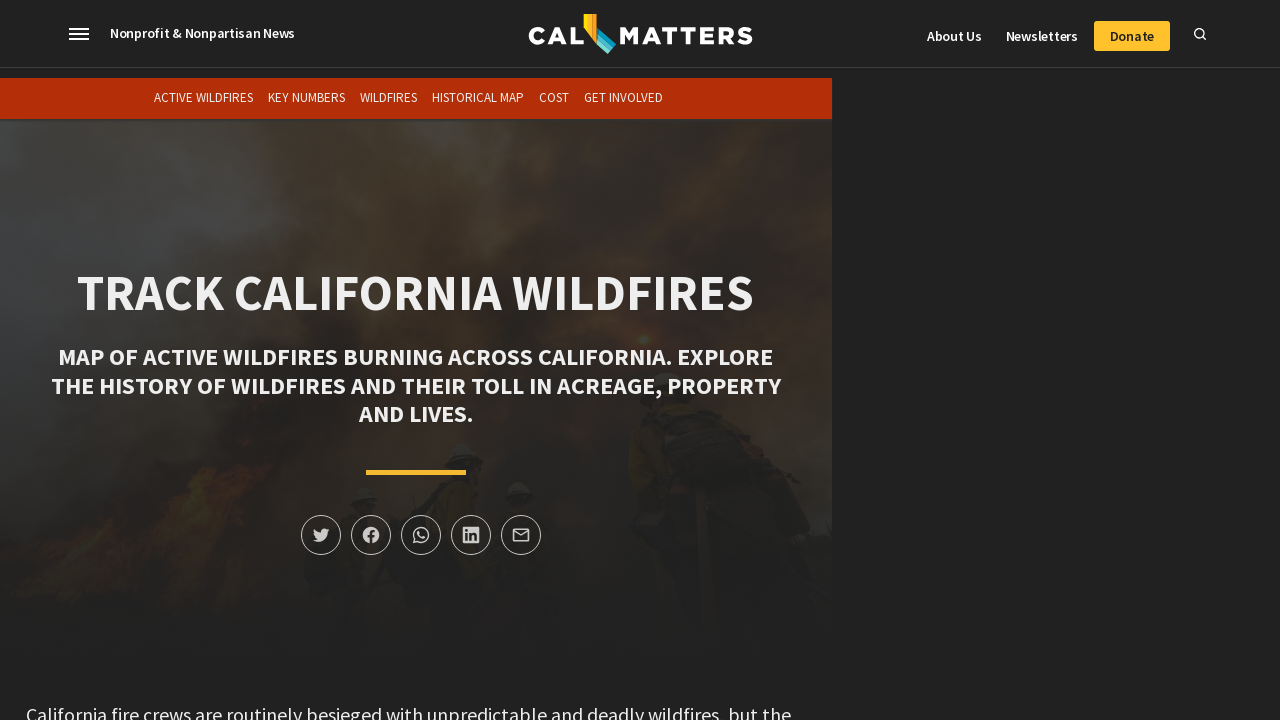

Clicked the alphabetical sort button at (416, 695) on button.d-button.dark[data-table='alpha']
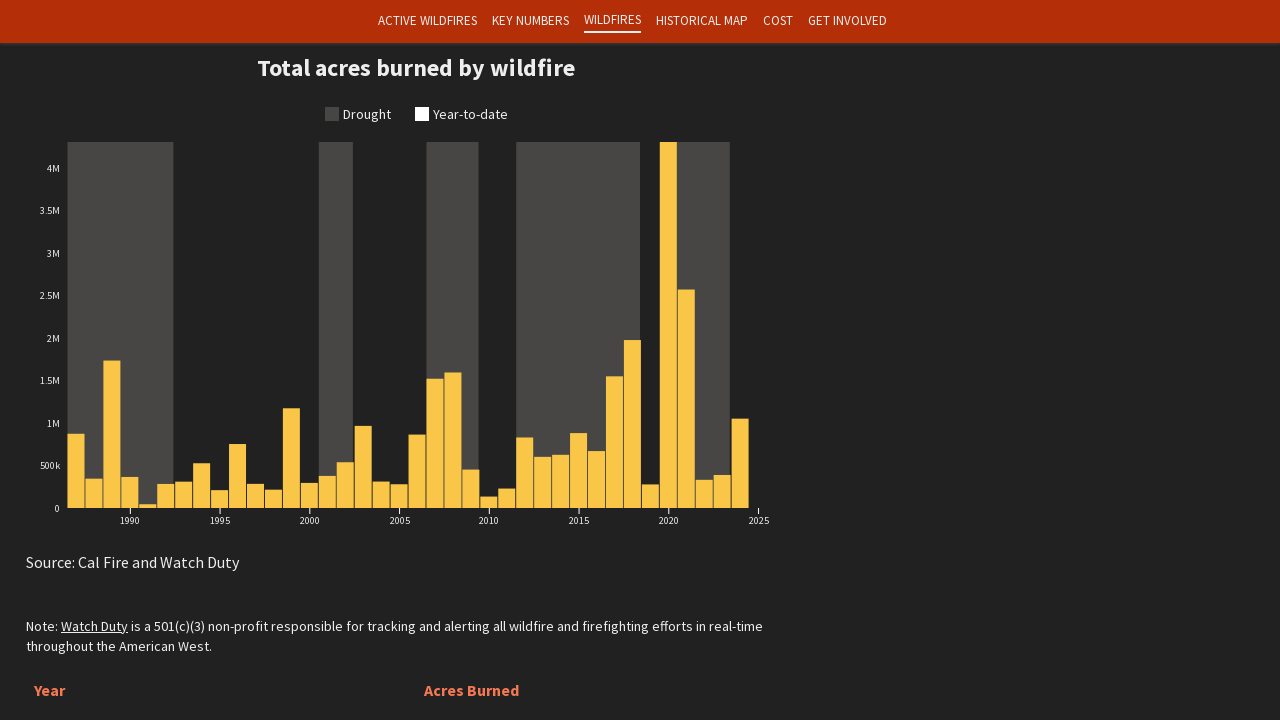

Table container loaded
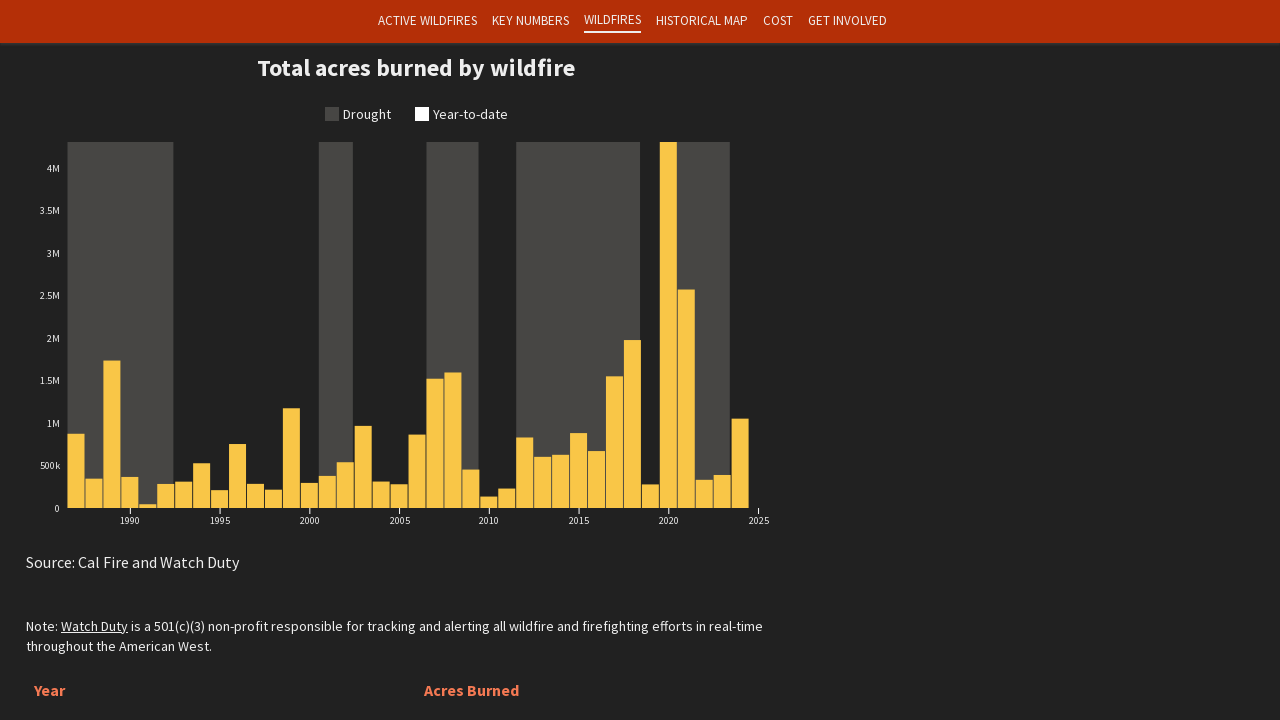

Table rows loaded on initial page
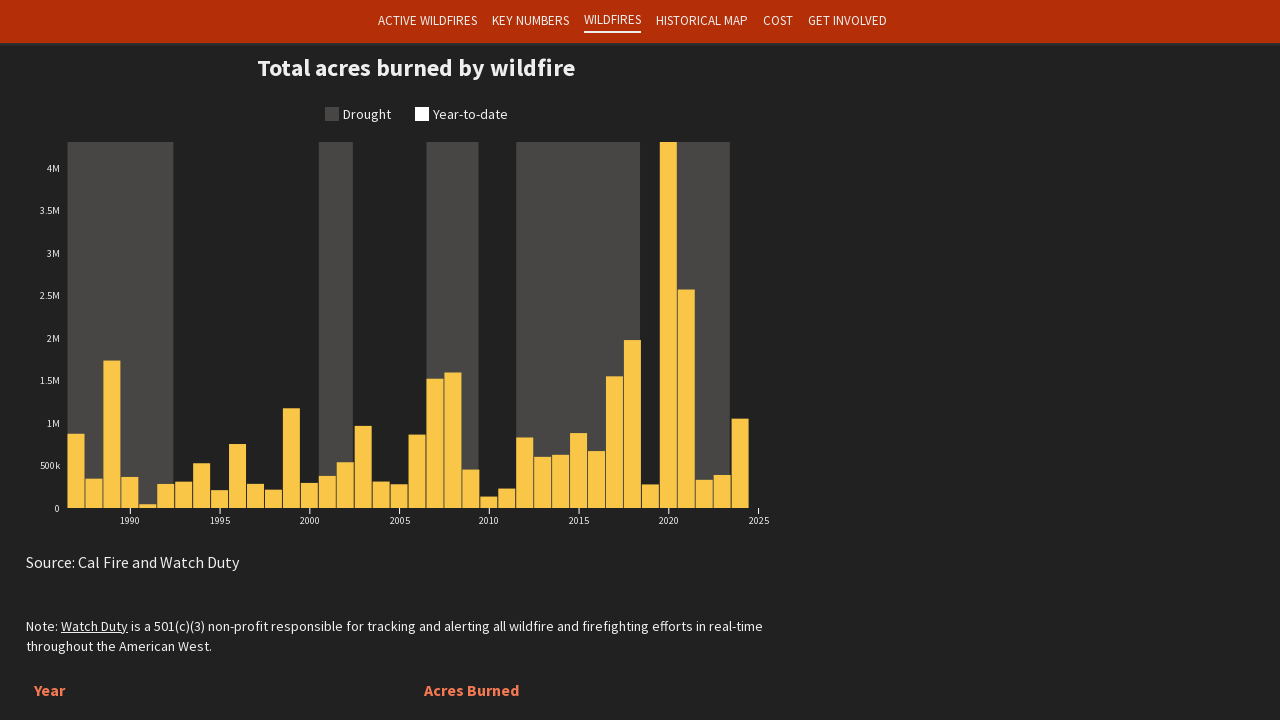

Table rows confirmed visible on page 1
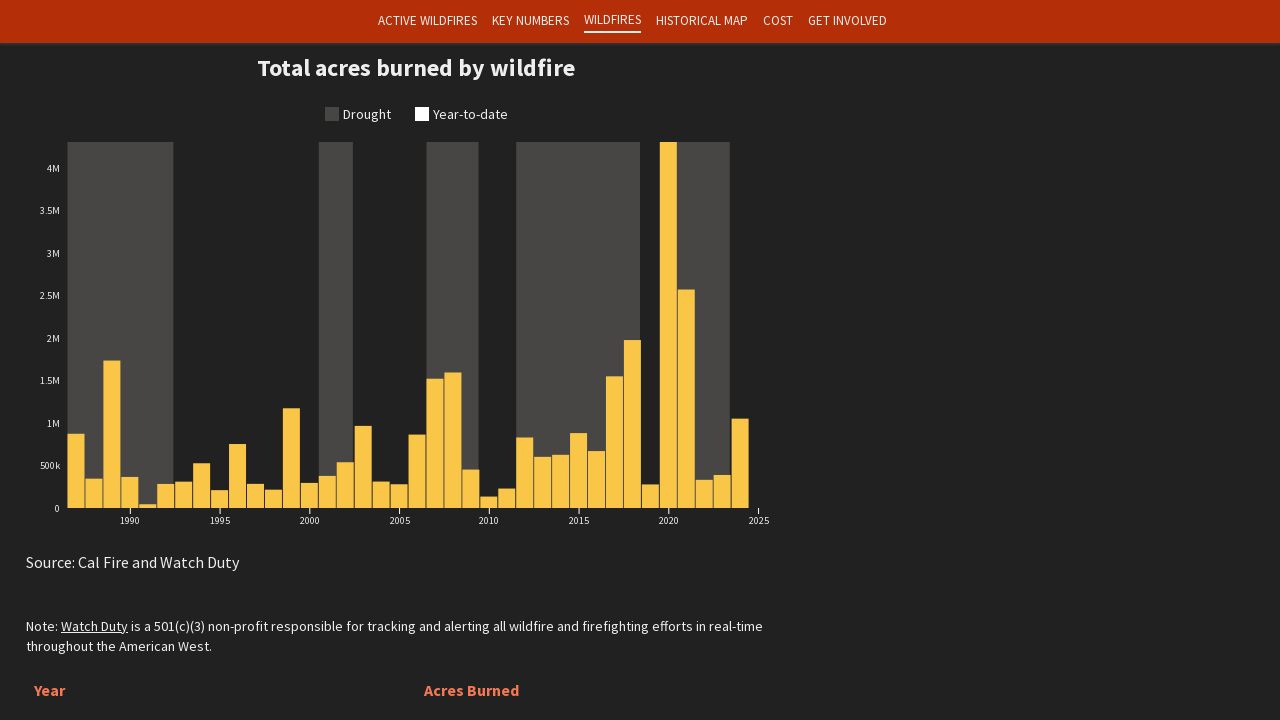

Clicked Next button to navigate to page 2 at (466, 360) on xpath=//div[@class='d-table-container'][@data-table='alpha']//button[@id='next']
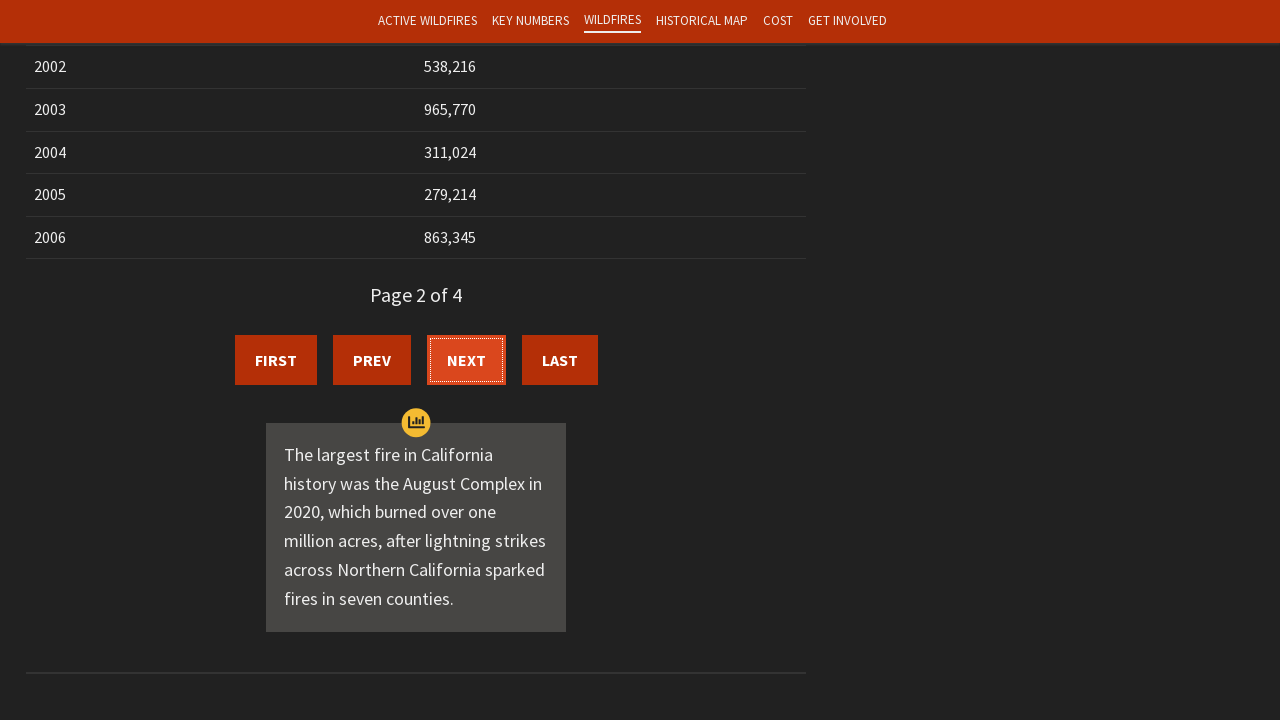

New table data loaded on page 2
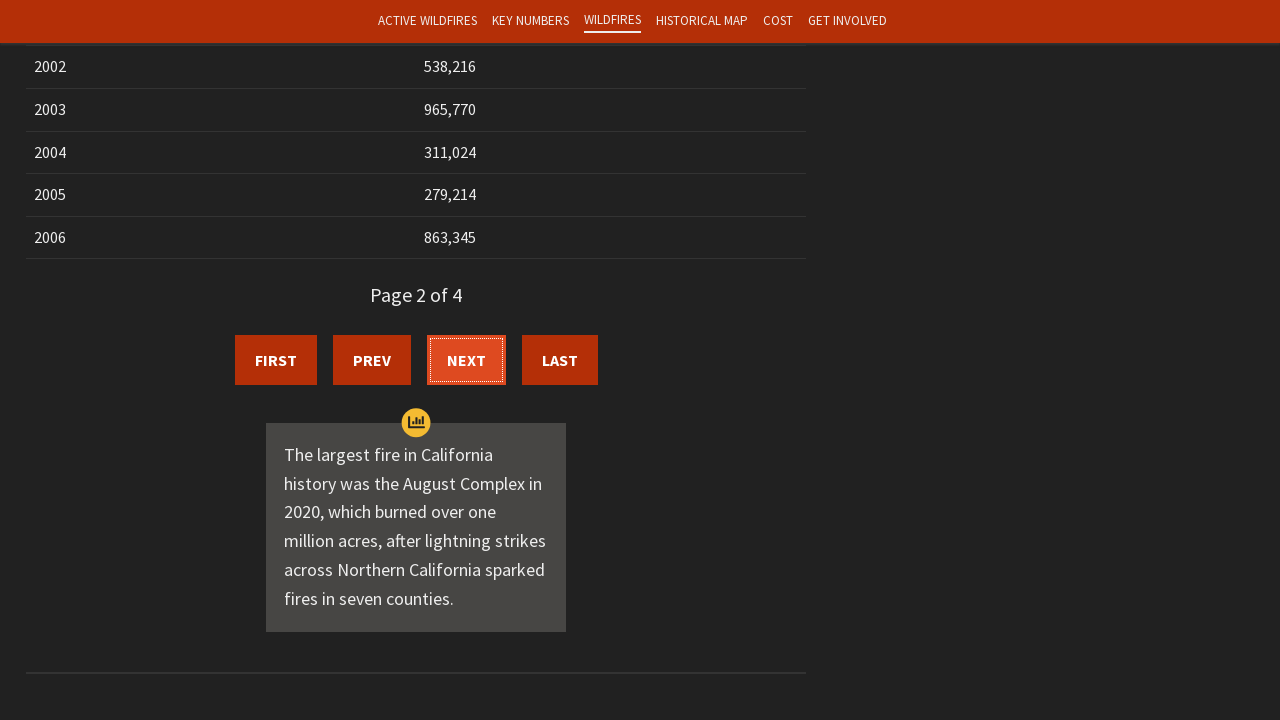

Table rows confirmed visible on page 2
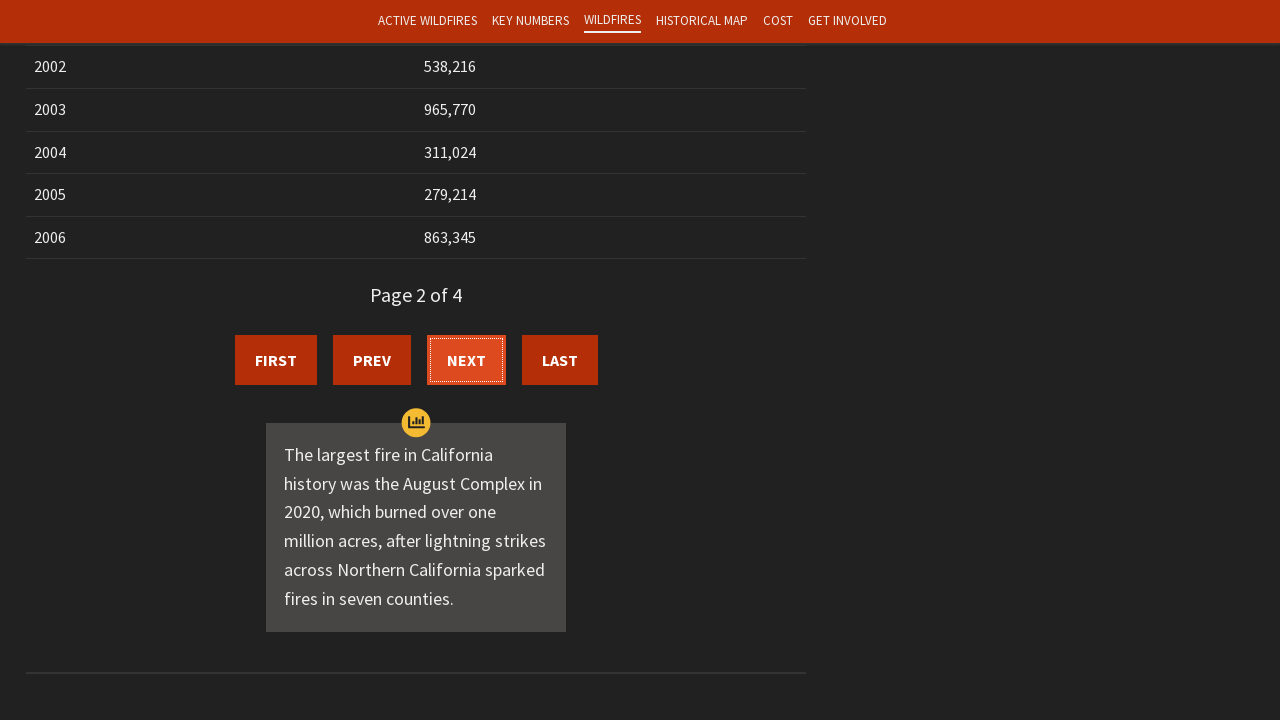

Clicked Next button to navigate to page 3 at (466, 360) on xpath=//div[@class='d-table-container'][@data-table='alpha']//button[@id='next']
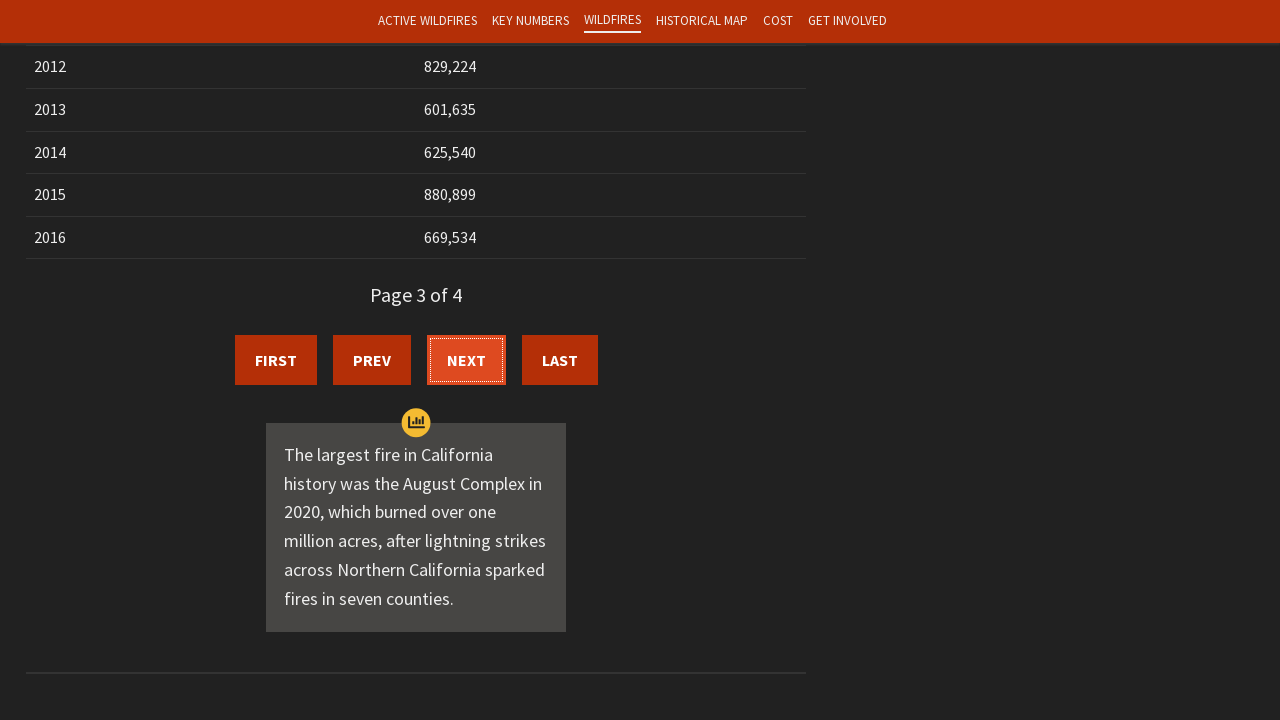

New table data loaded on page 3
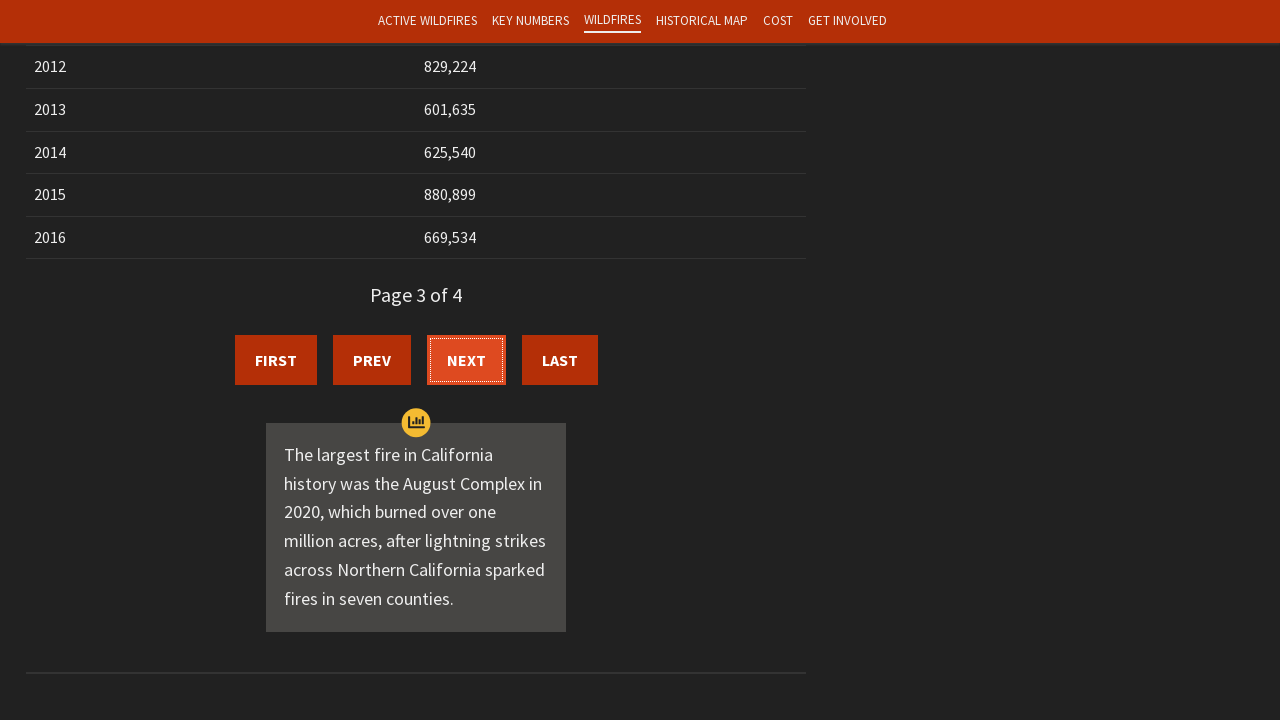

Table rows confirmed visible on page 3
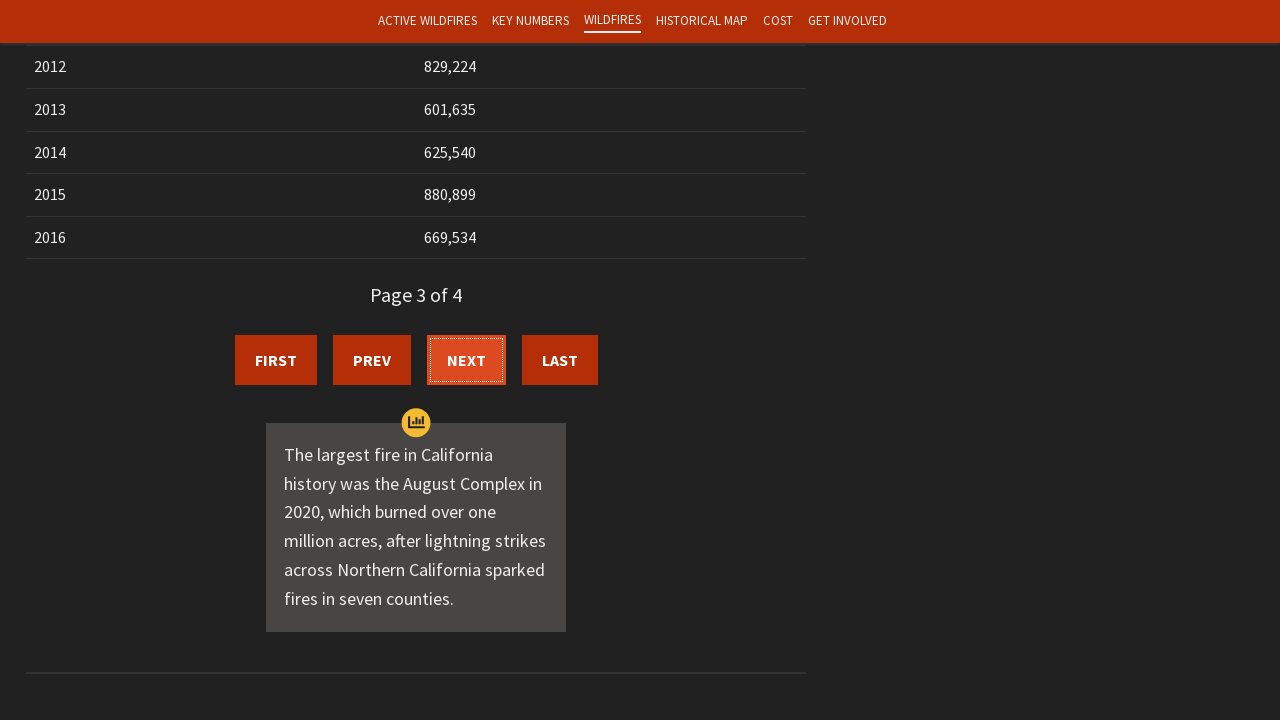

Clicked Next button to navigate to page 4 at (466, 360) on xpath=//div[@class='d-table-container'][@data-table='alpha']//button[@id='next']
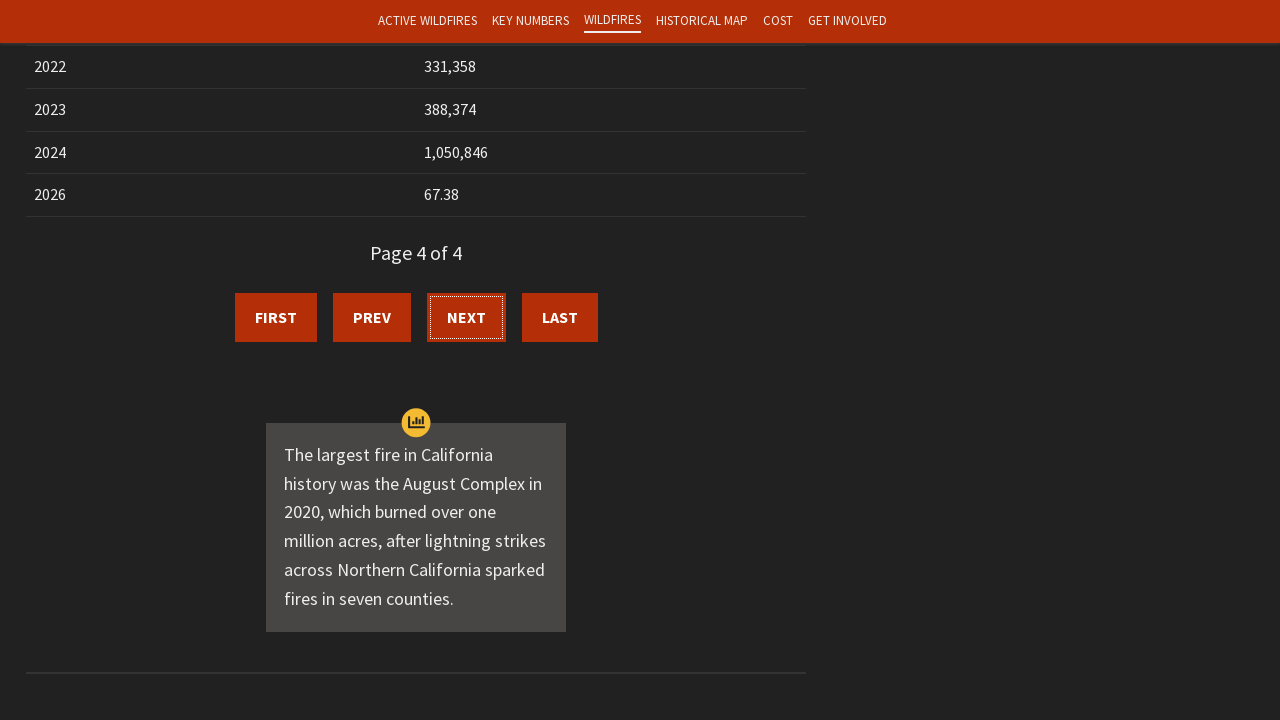

New table data loaded on page 4
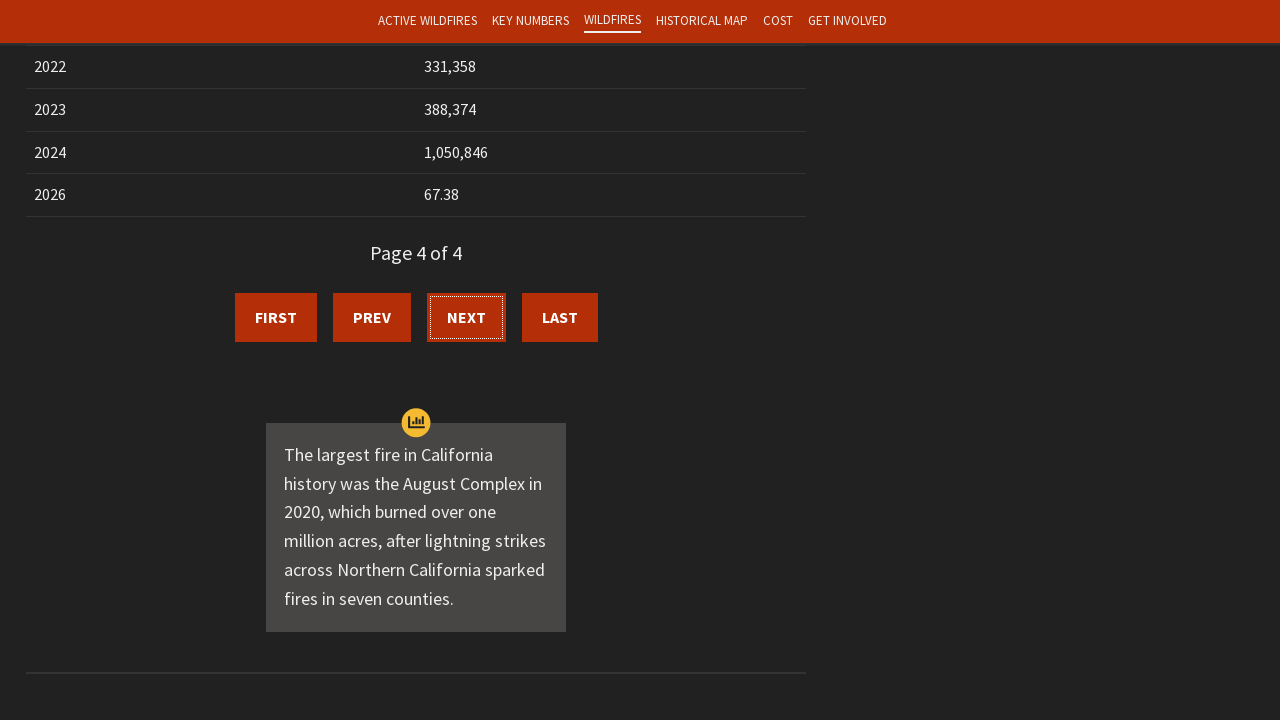

Table rows confirmed visible on page 4
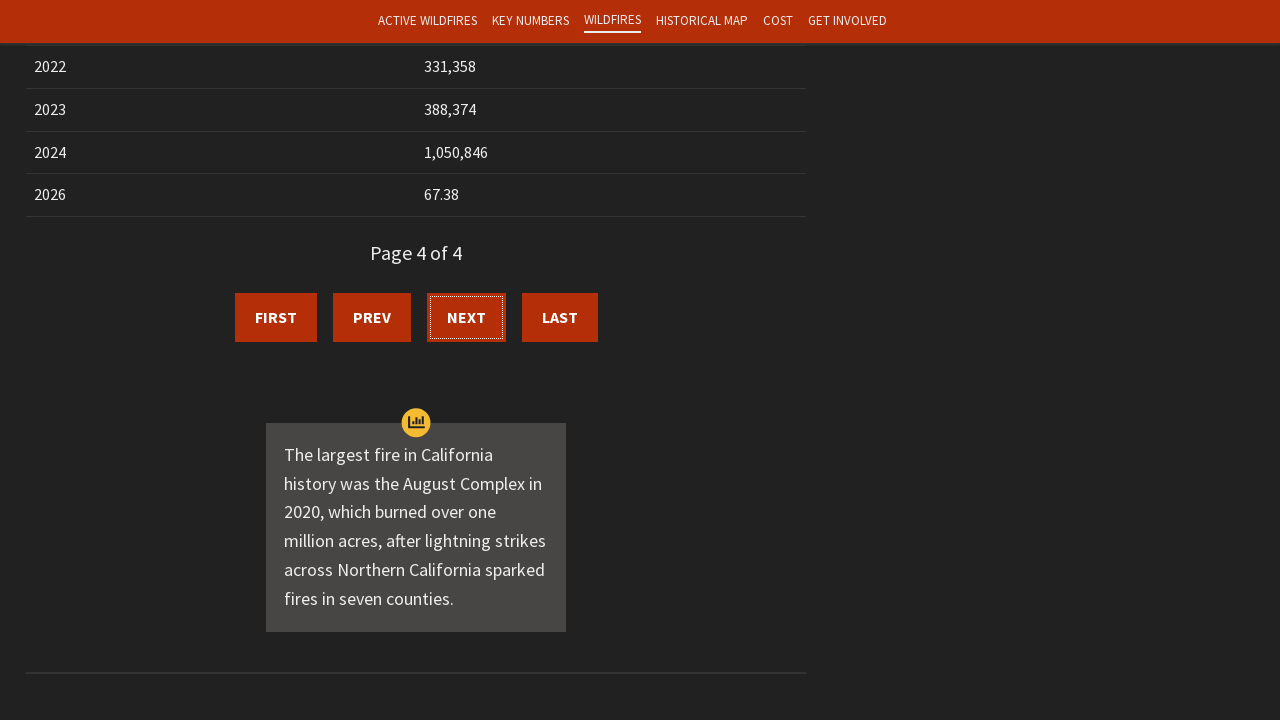

Clicked Next button to navigate to page 5 at (466, 318) on xpath=//div[@class='d-table-container'][@data-table='alpha']//button[@id='next']
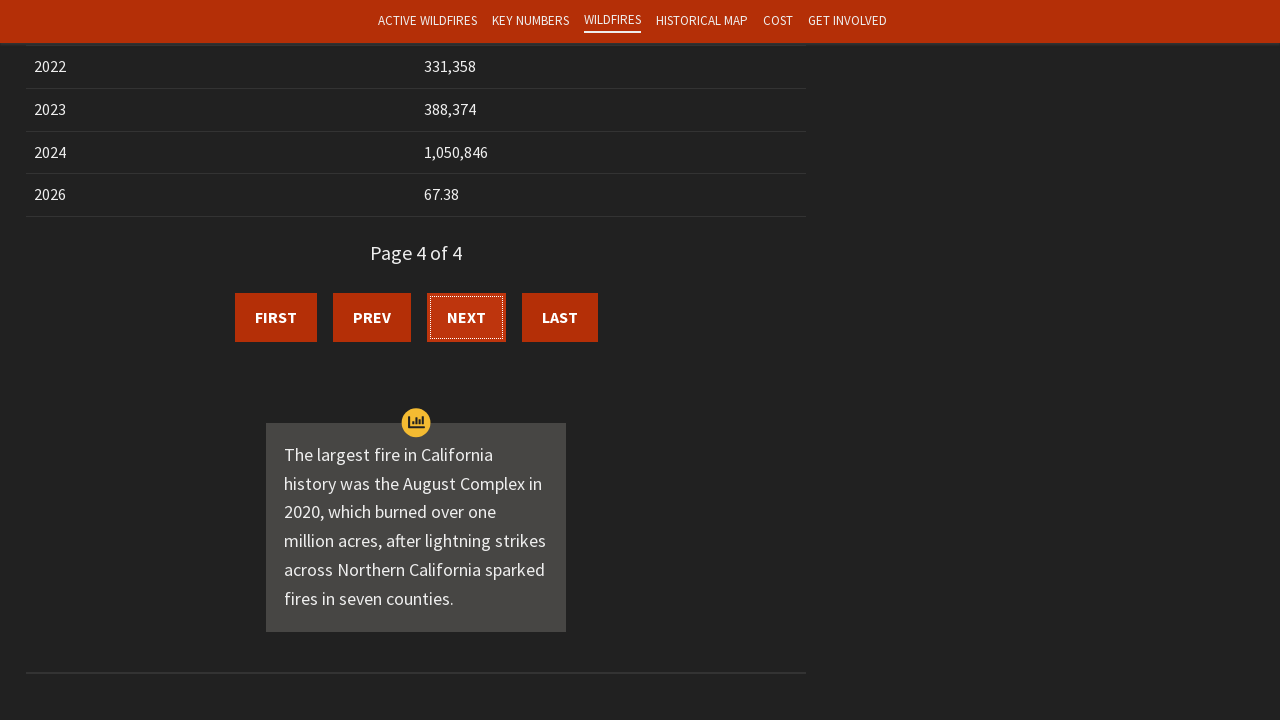

New table data loaded on page 5
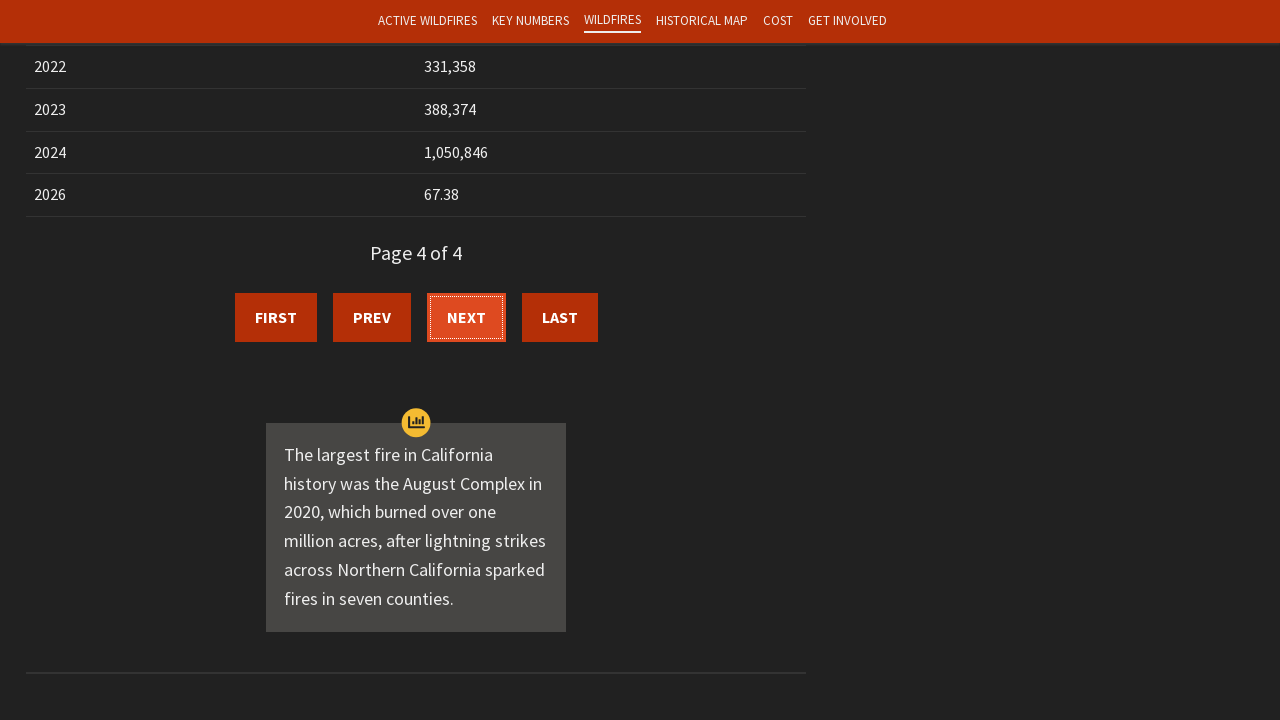

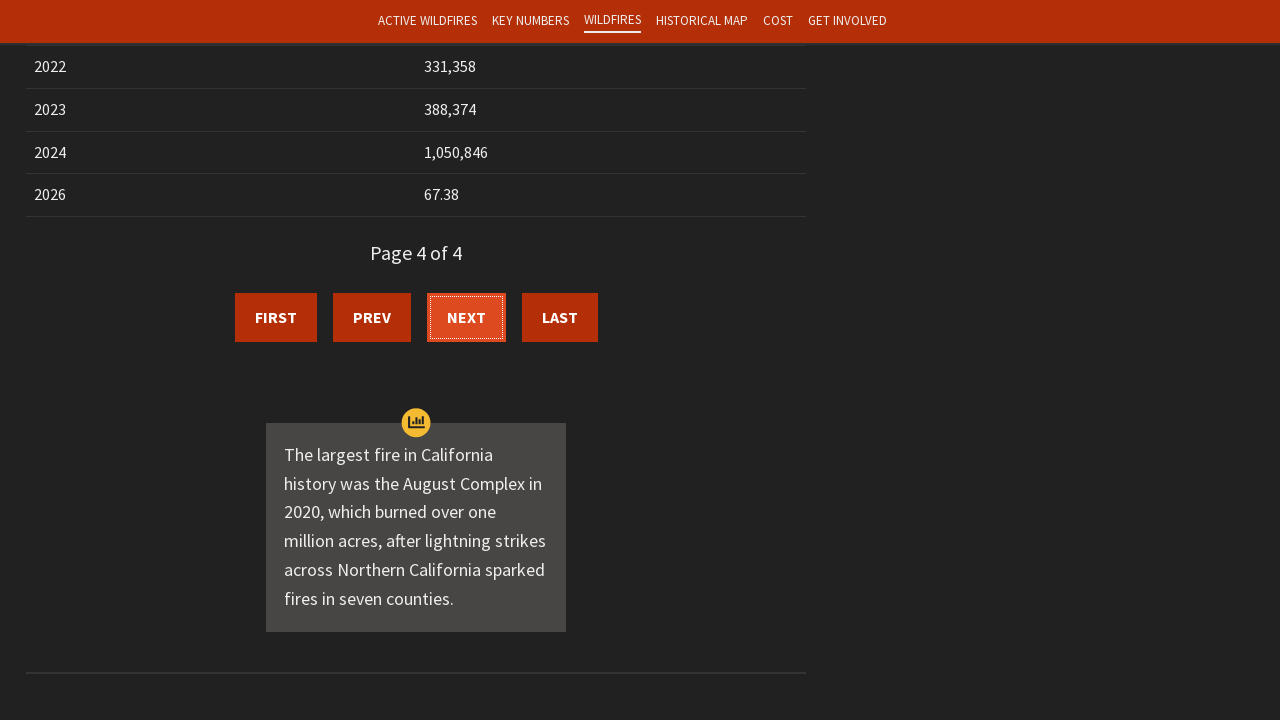